Navigates to playwright.dev, clicks the "Get Started" link, and verifies the Installation heading is visible

Starting URL: https://playwright.dev/

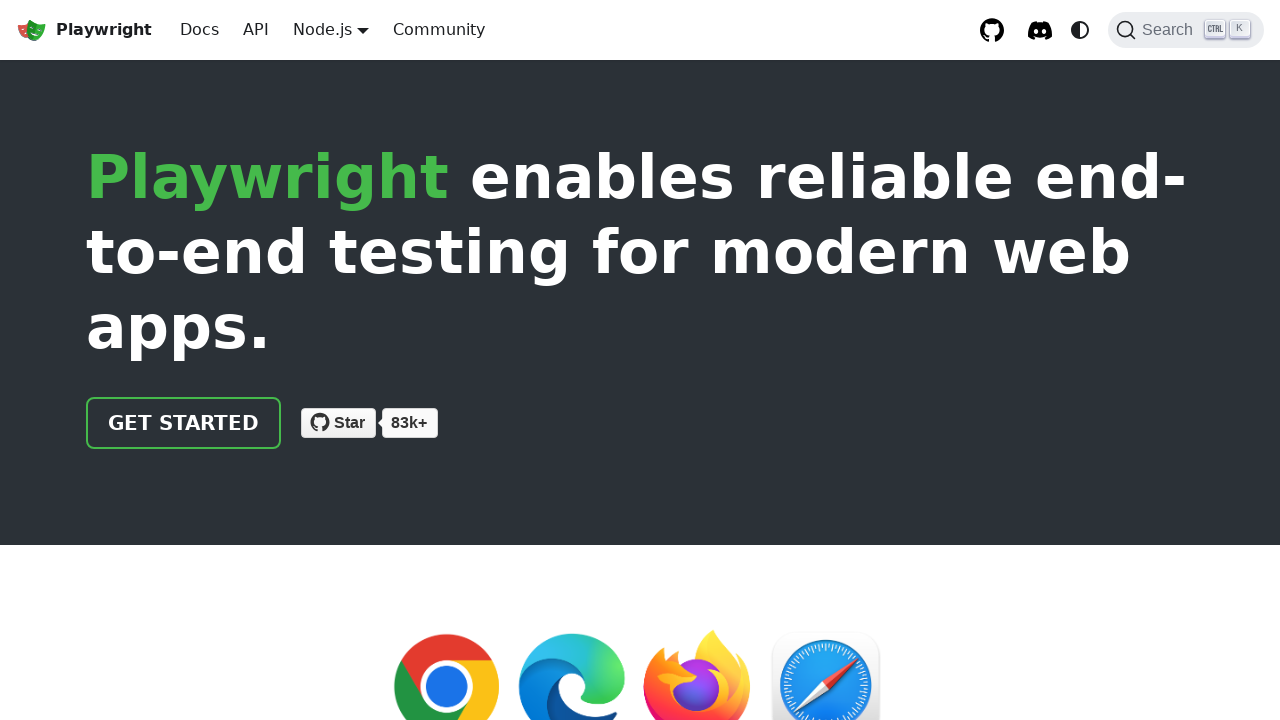

Navigated to https://playwright.dev/
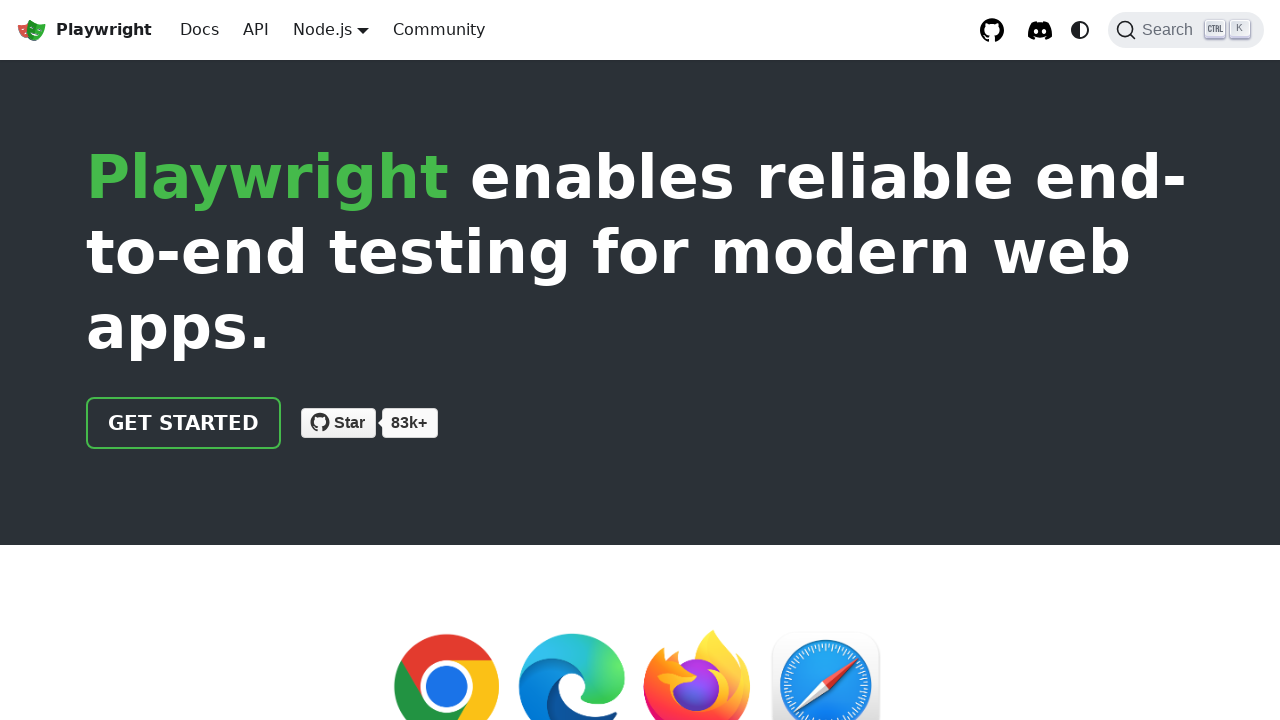

Clicked the 'Get started' link at (184, 423) on internal:role=link[name="Get started"i]
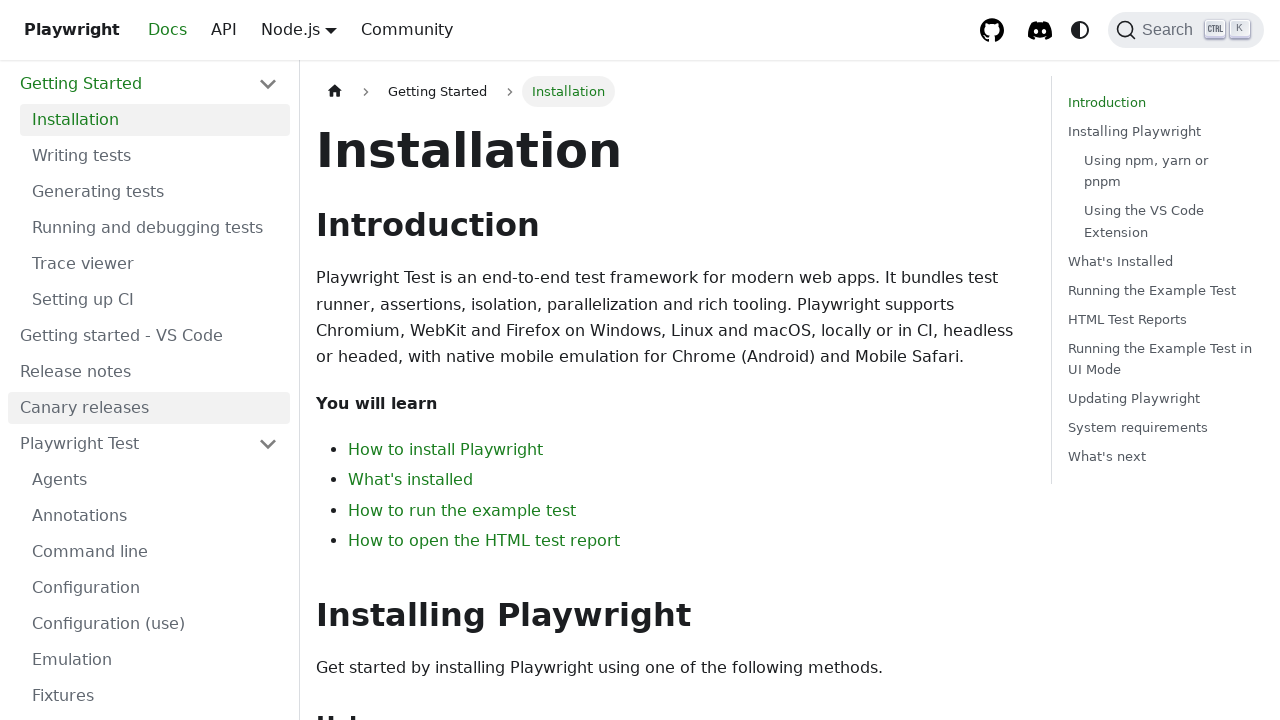

Installation heading is now visible
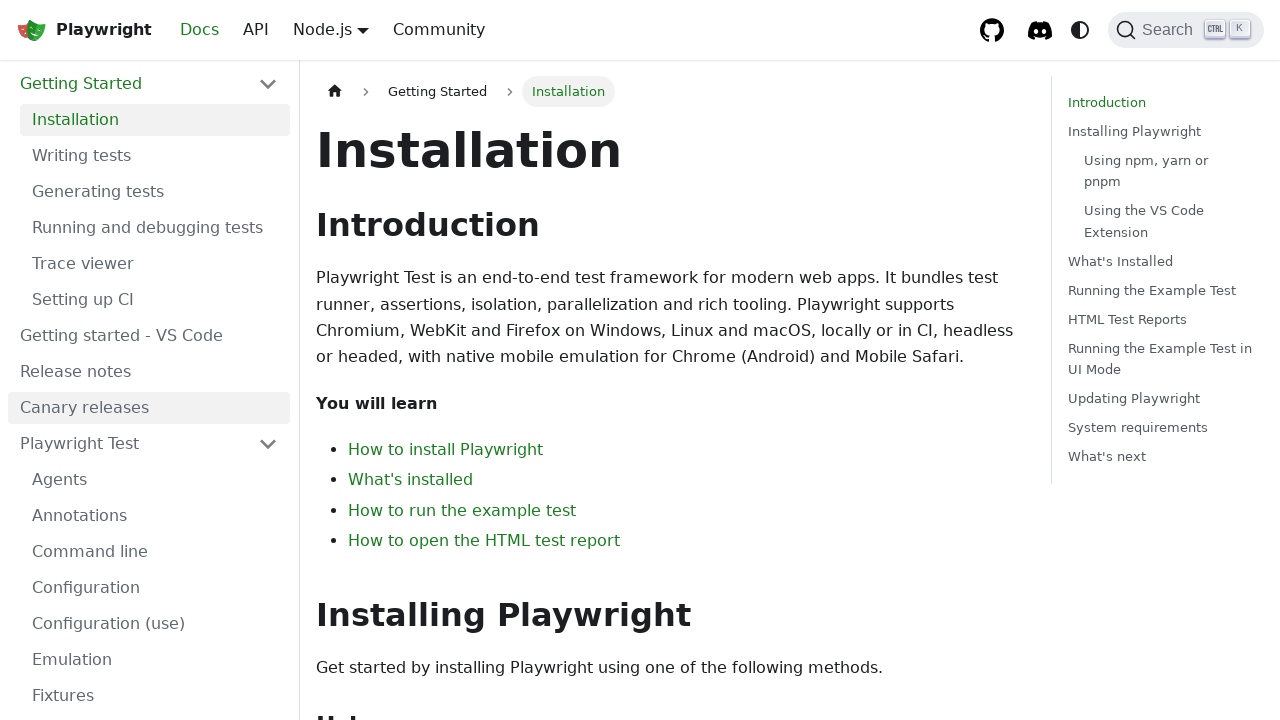

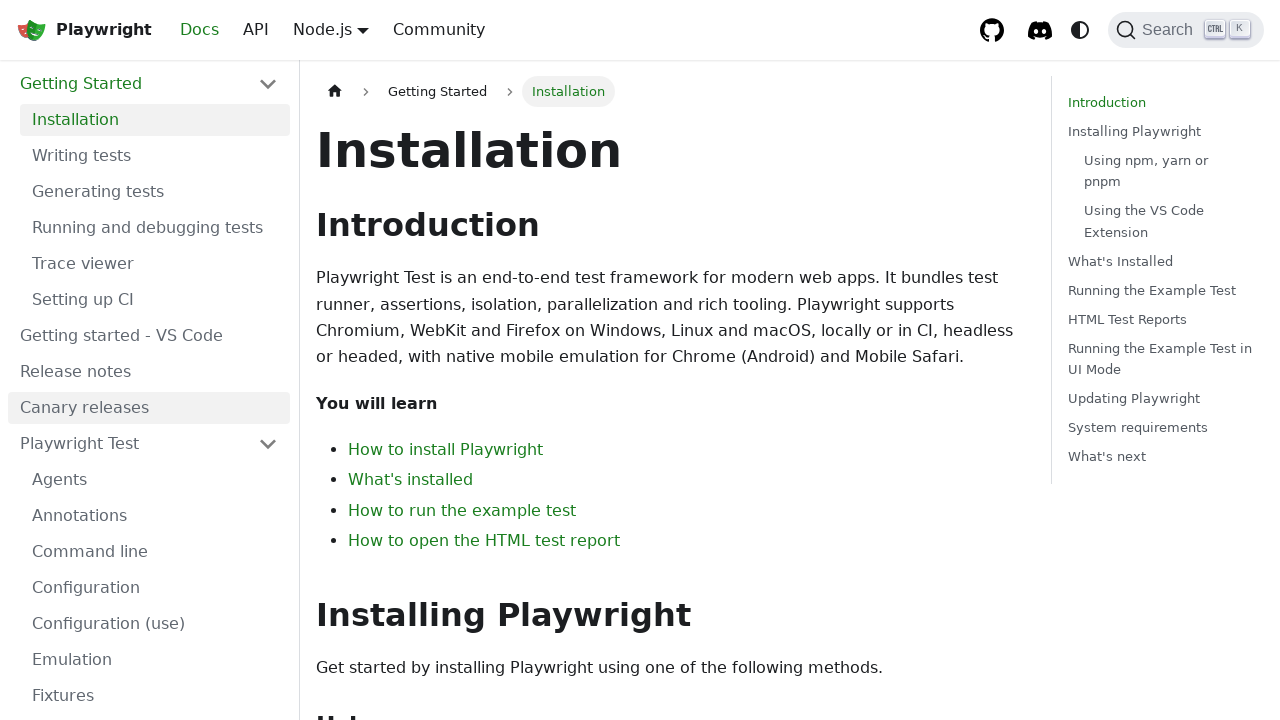